Tests JavaScript alert handling by clicking a button to trigger an alert, accepting the alert, and verifying the result message is displayed correctly on the page.

Starting URL: http://the-internet.herokuapp.com/javascript_alerts

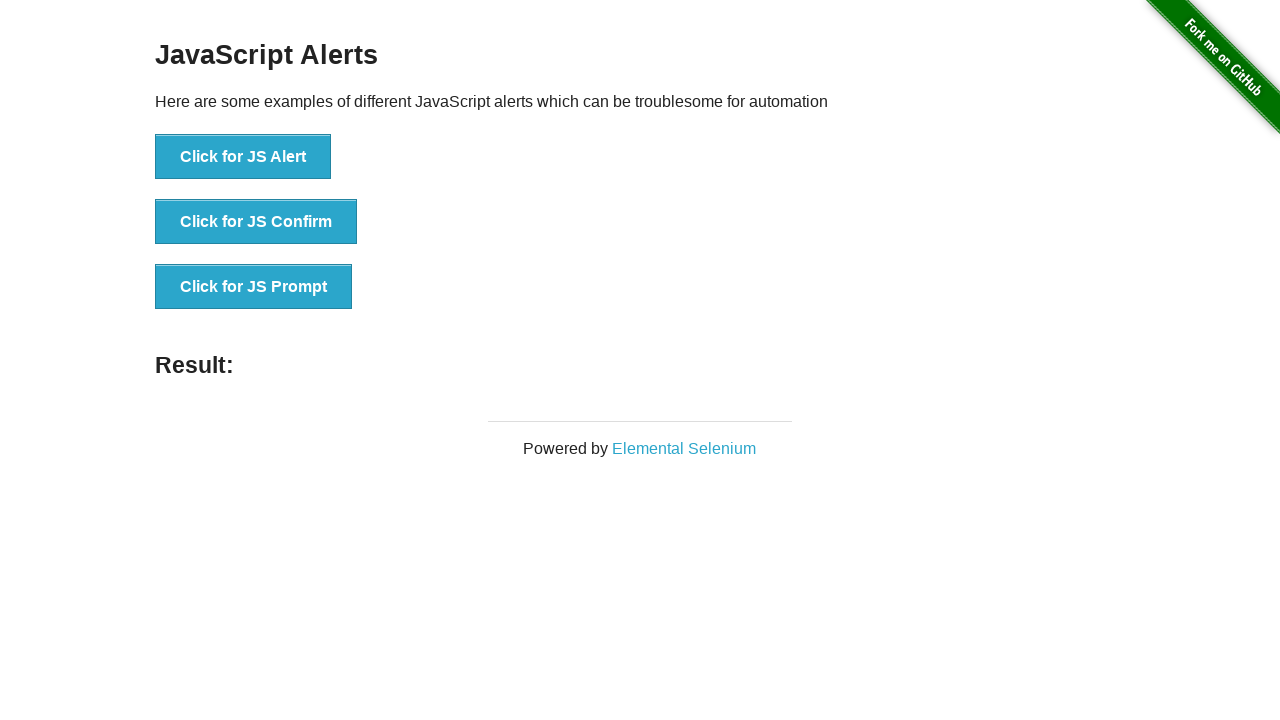

Clicked the first button to trigger JavaScript alert at (243, 157) on ul > li:nth-child(1) > button
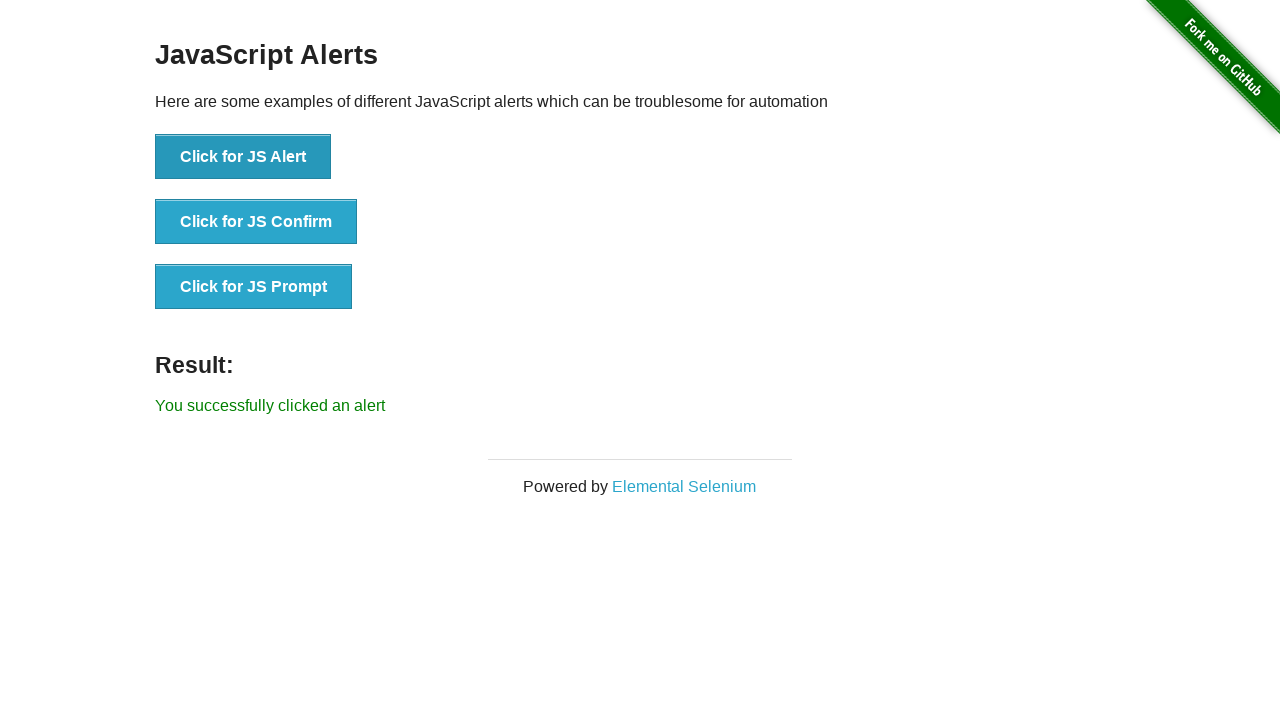

Set up dialog handler to accept JavaScript alert
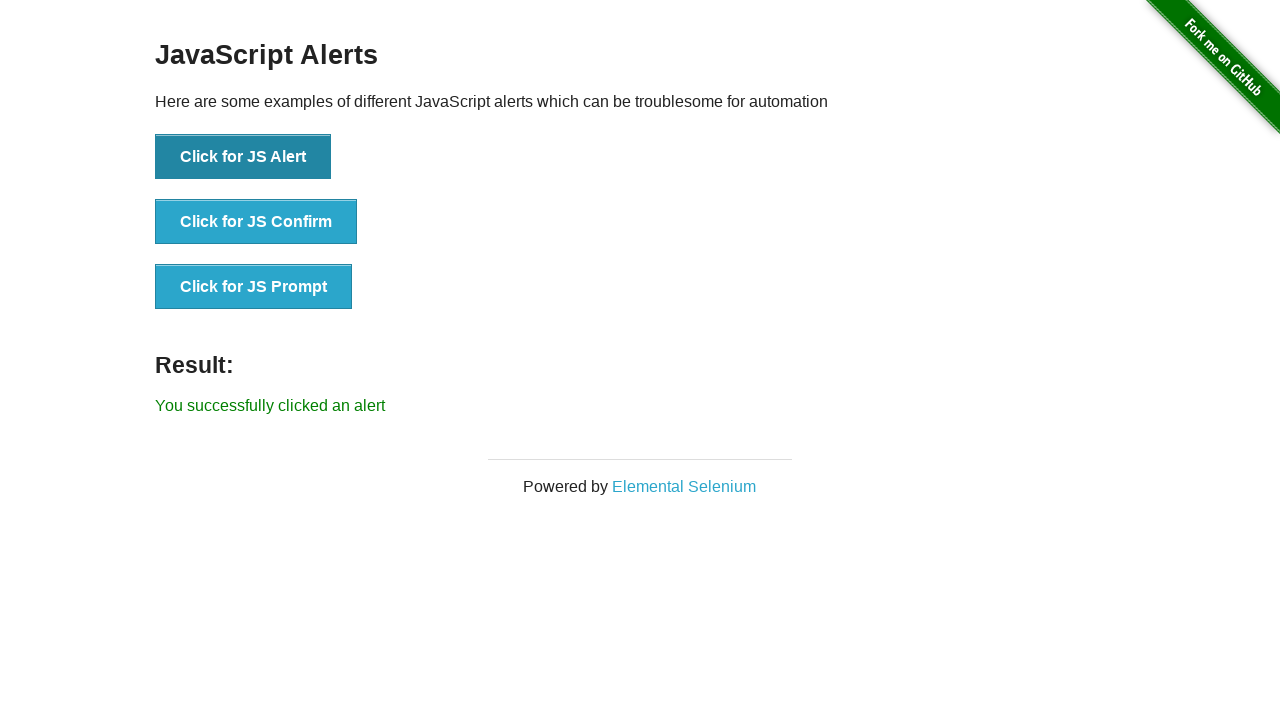

Result element loaded after accepting alert
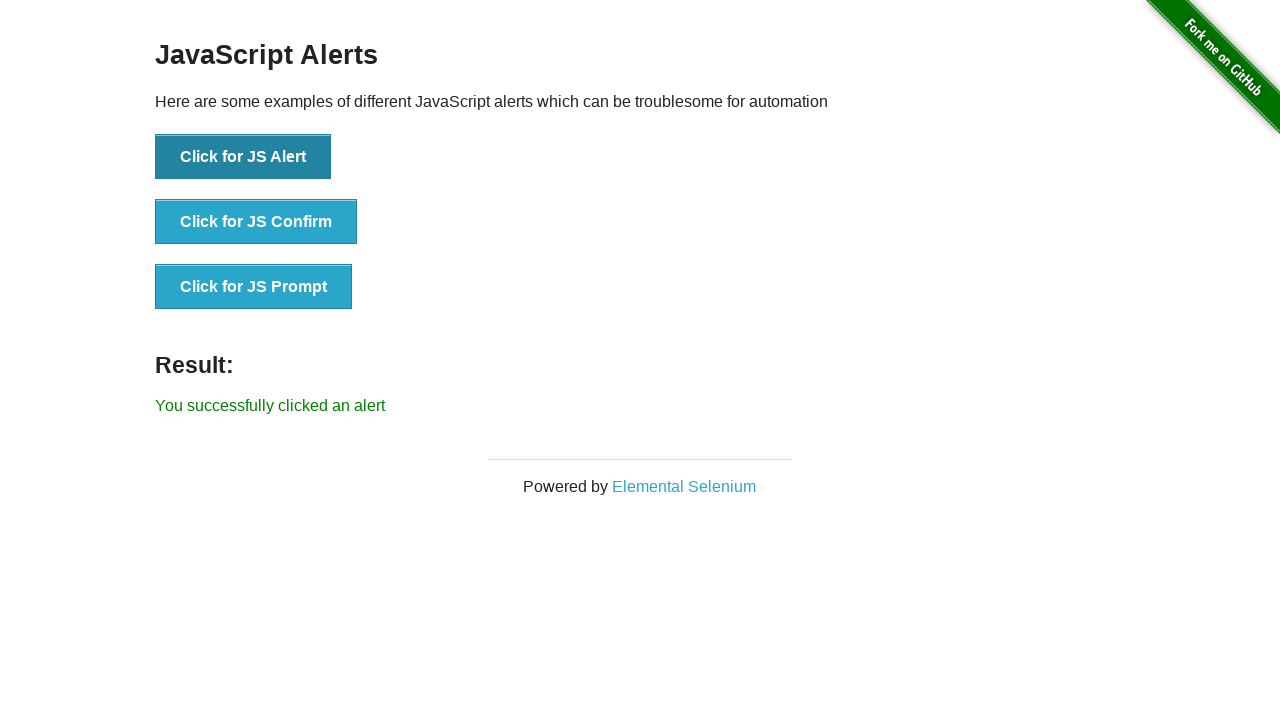

Retrieved result text content
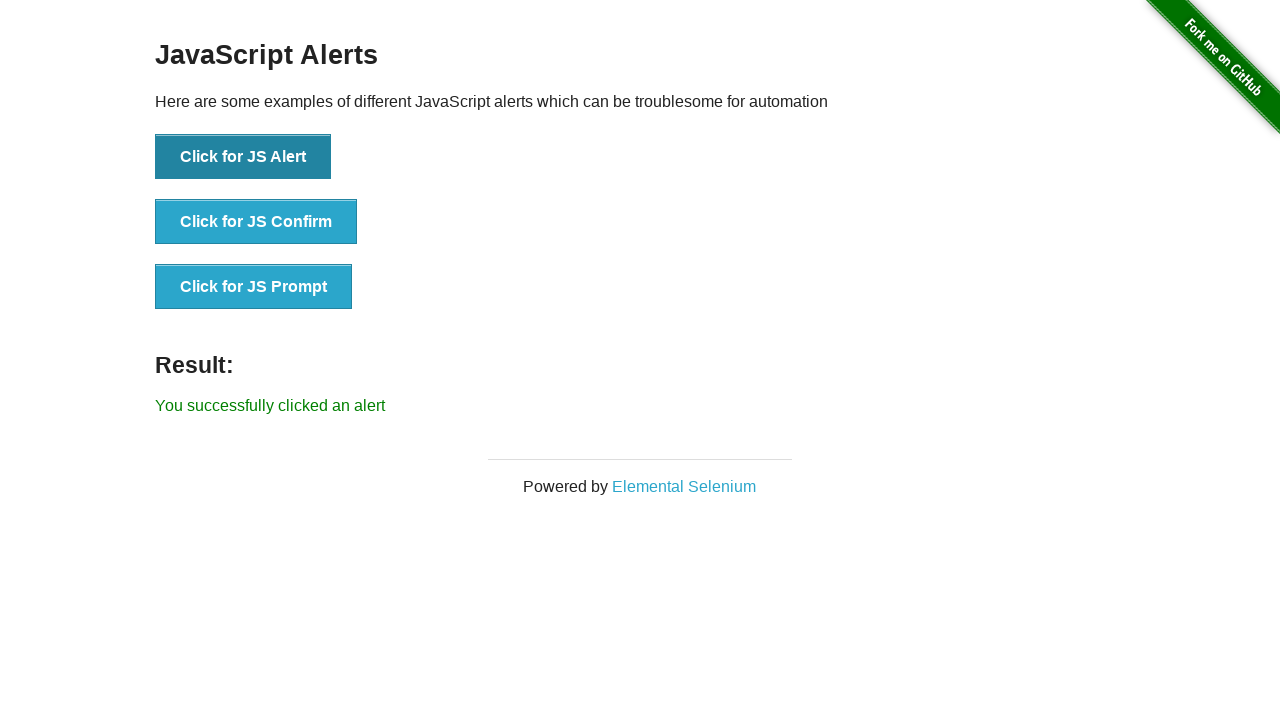

Verified result message displays 'You successfully clicked an alert'
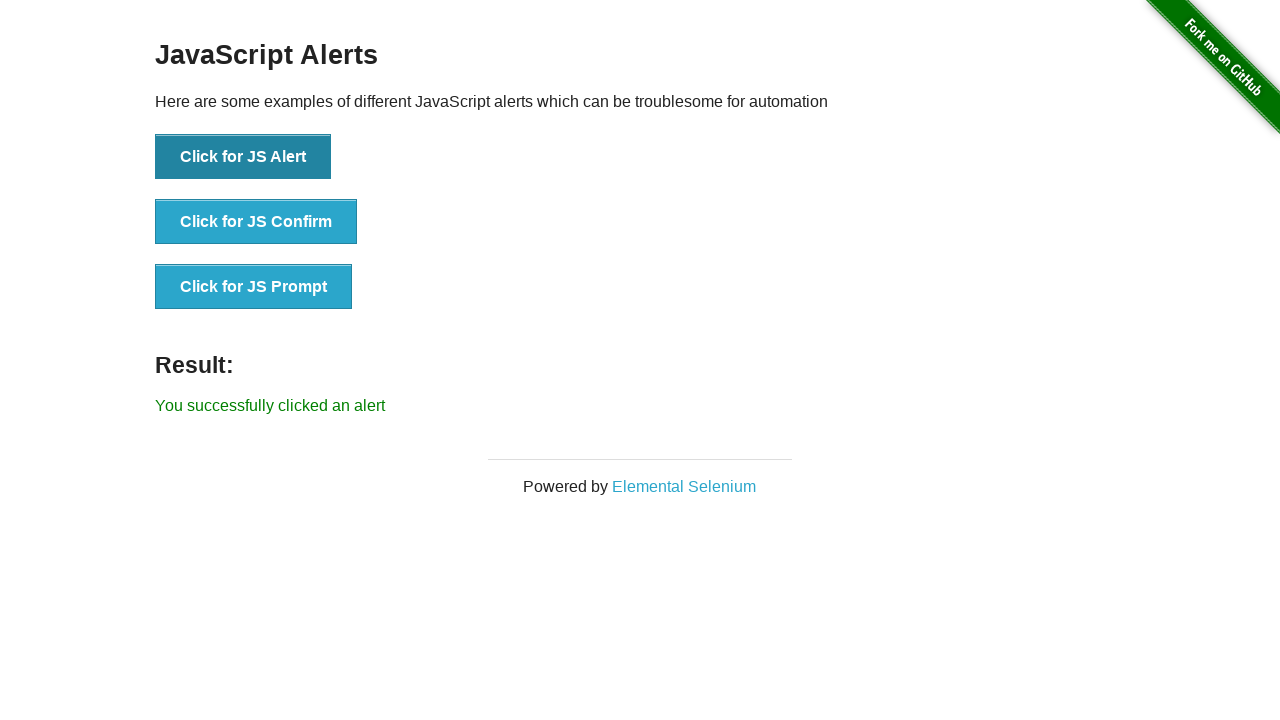

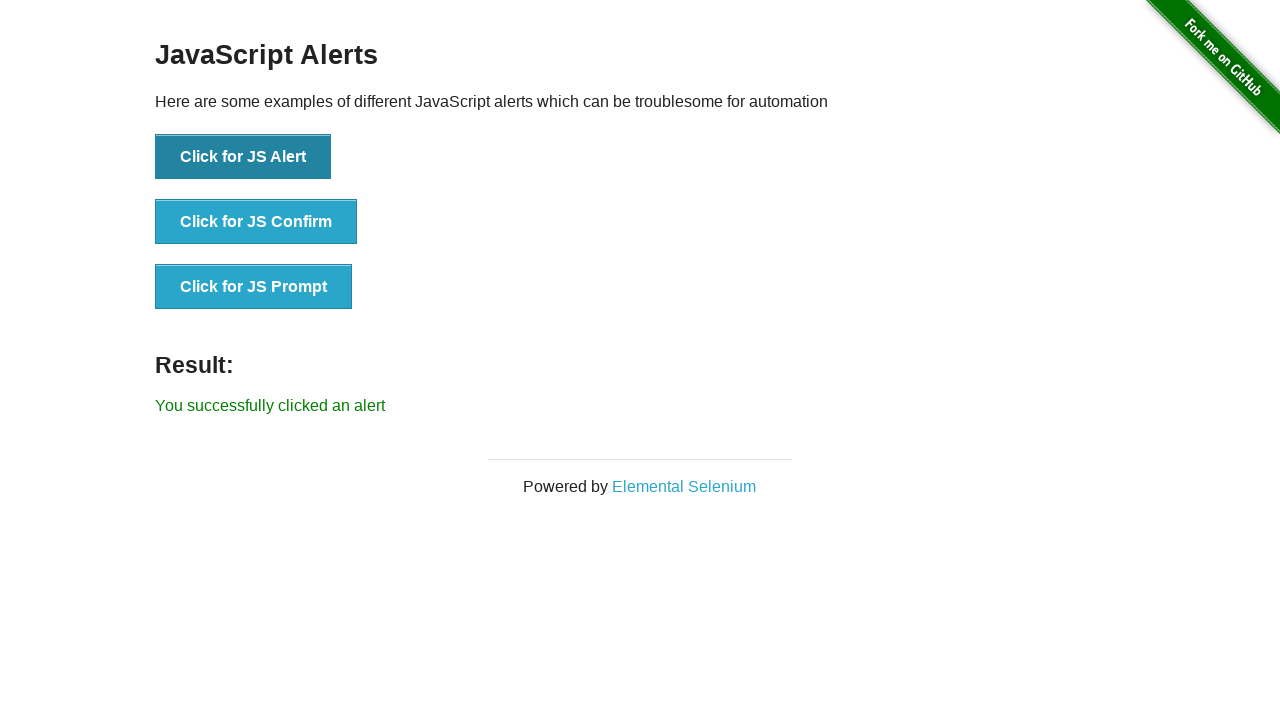